Tests sending keyboard keys by pressing SPACE on an input element and verifying the page displays the key that was pressed

Starting URL: http://the-internet.herokuapp.com/key_presses

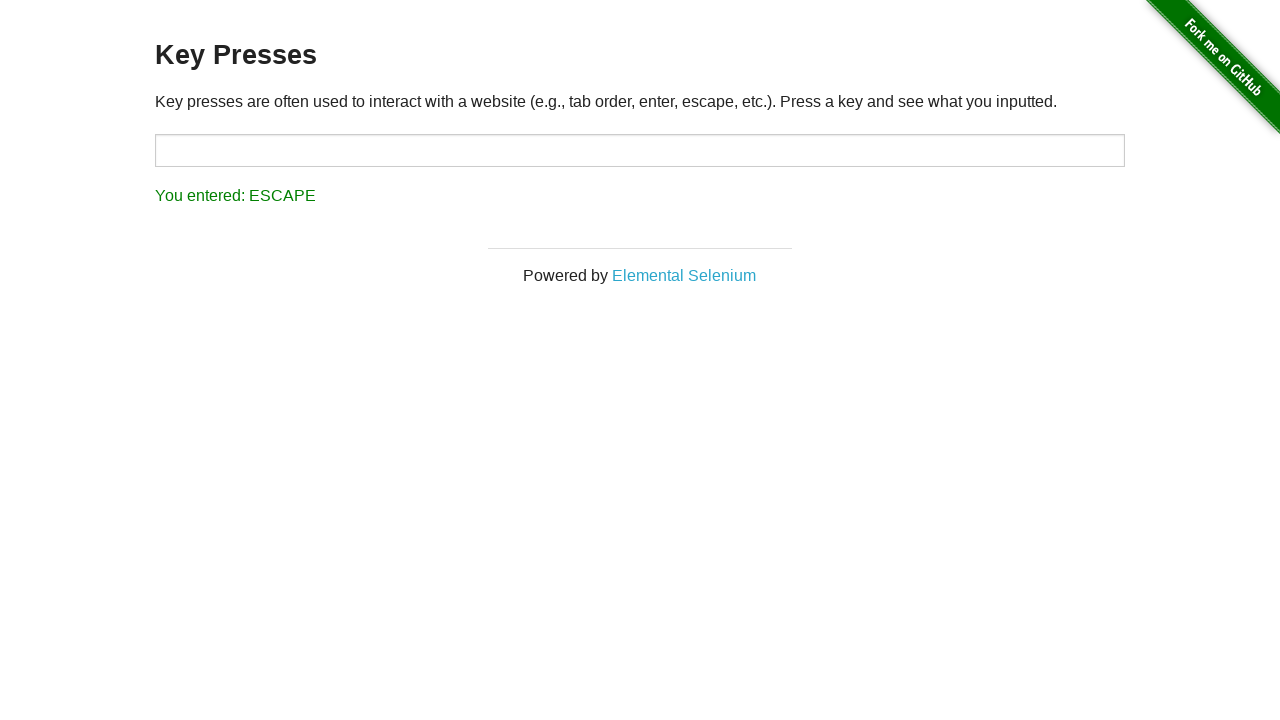

Pressed SPACE key on target input element on #target
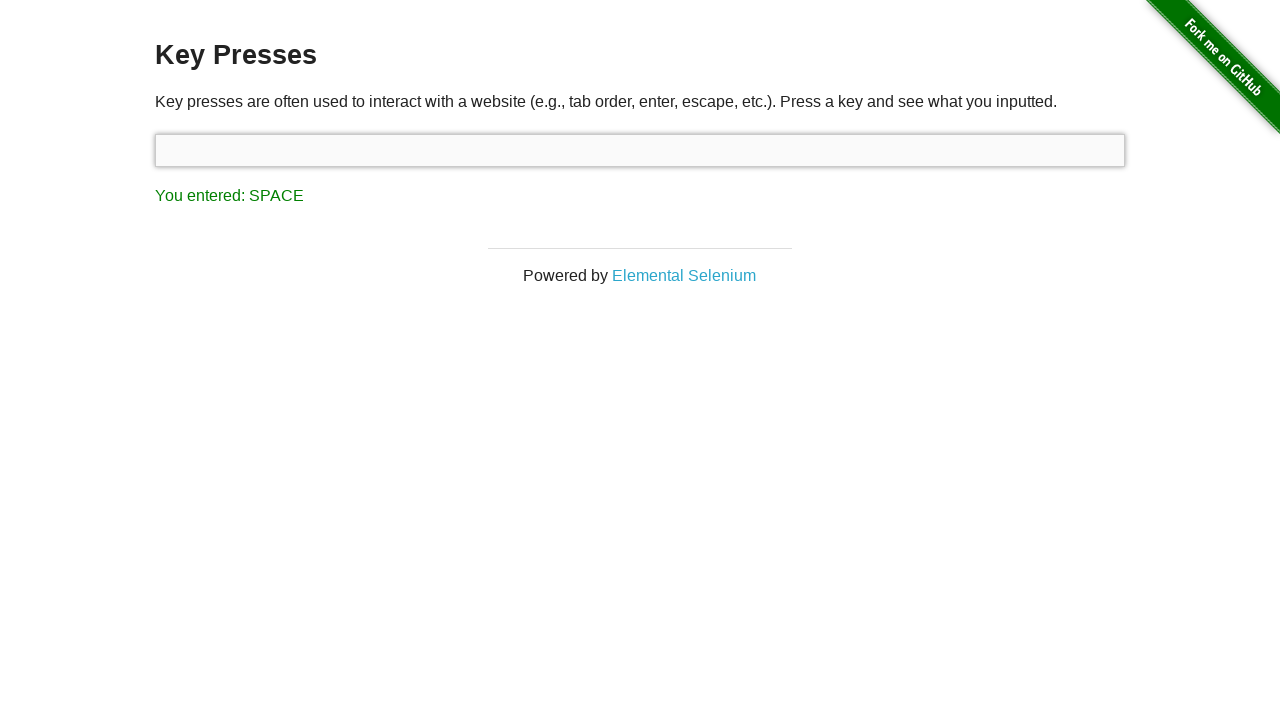

Result text element loaded after pressing SPACE
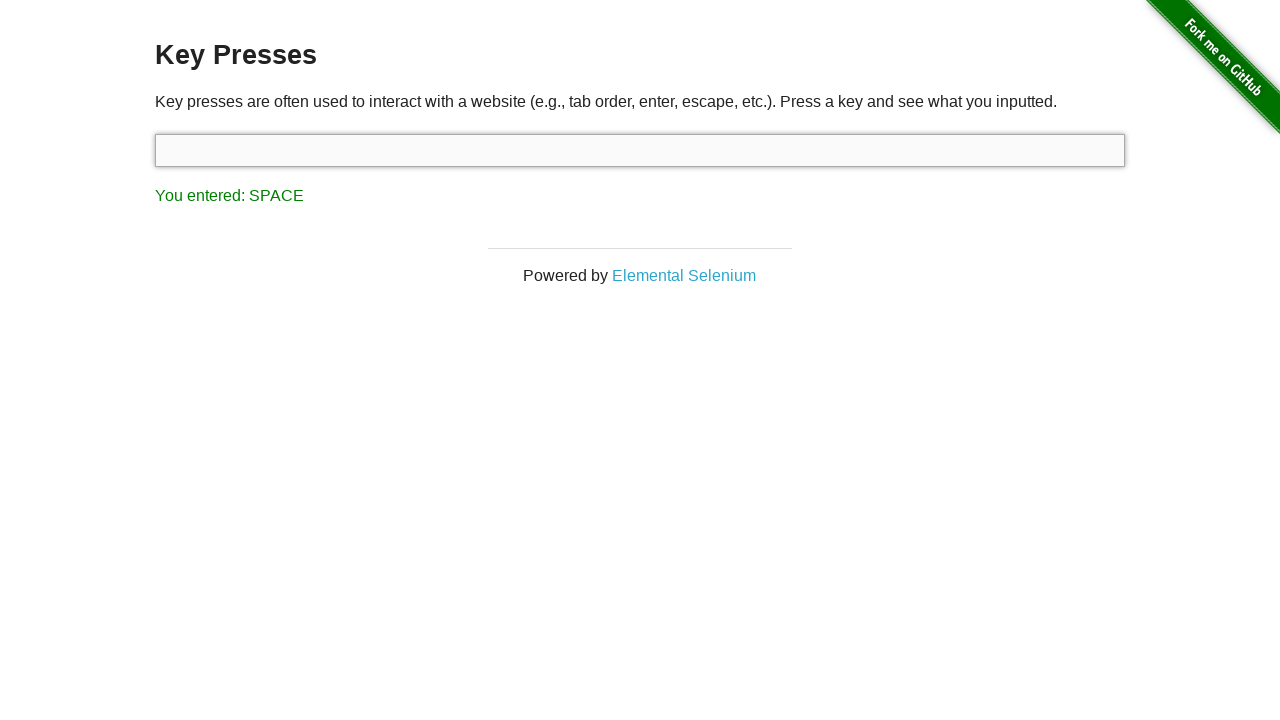

Retrieved result text content
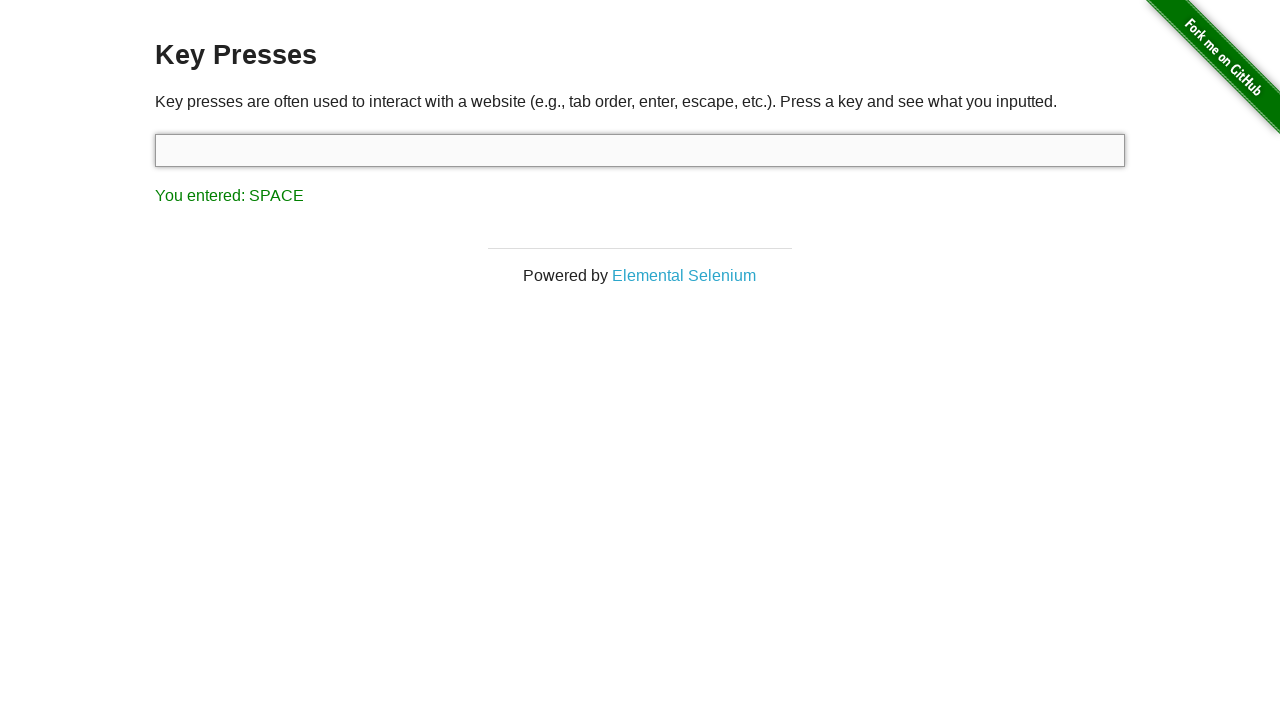

Verified result text matches expected value 'You entered: SPACE'
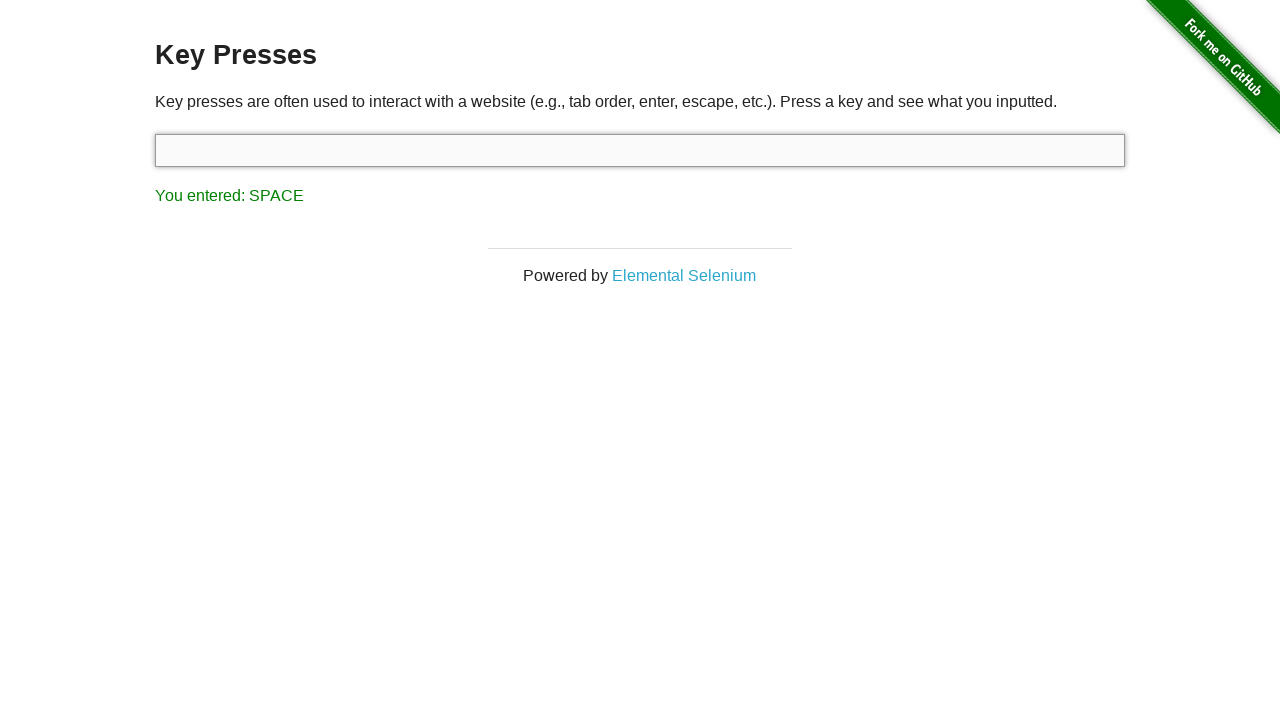

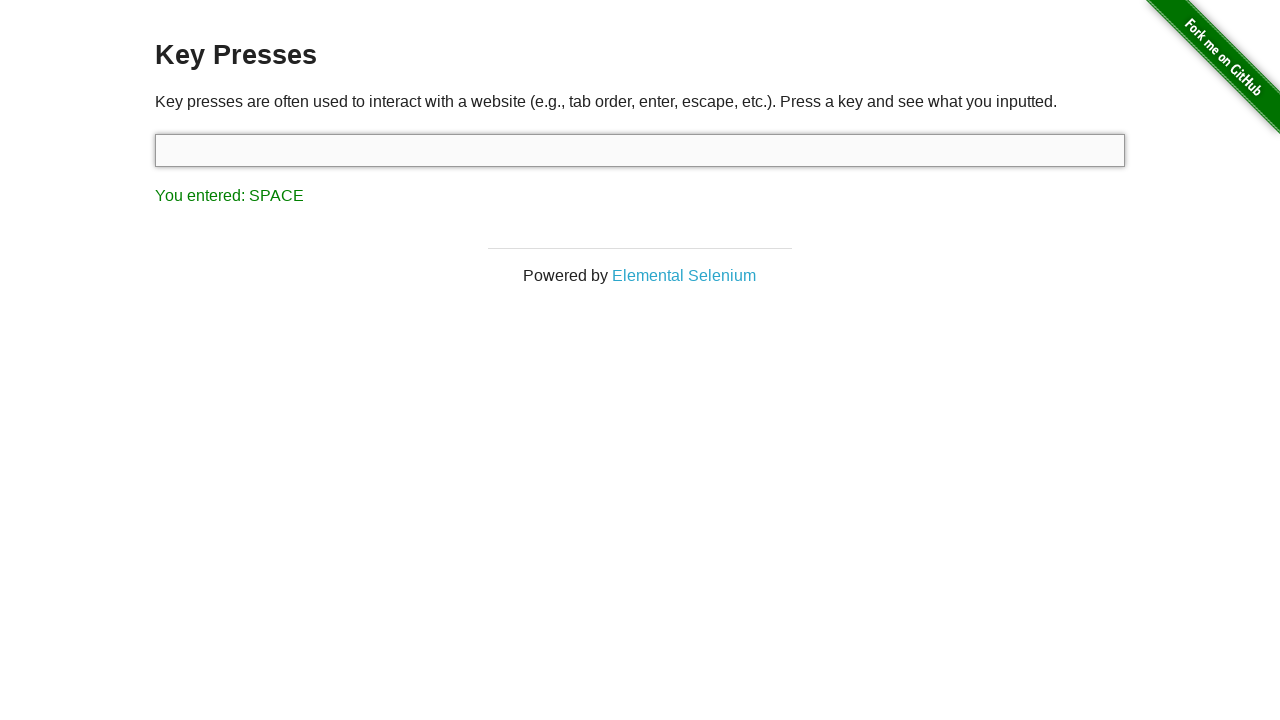